Tests the user registration flow by filling out all registration form fields with test data and submitting the form

Starting URL: https://parabank.parasoft.com/parabank/index.htm

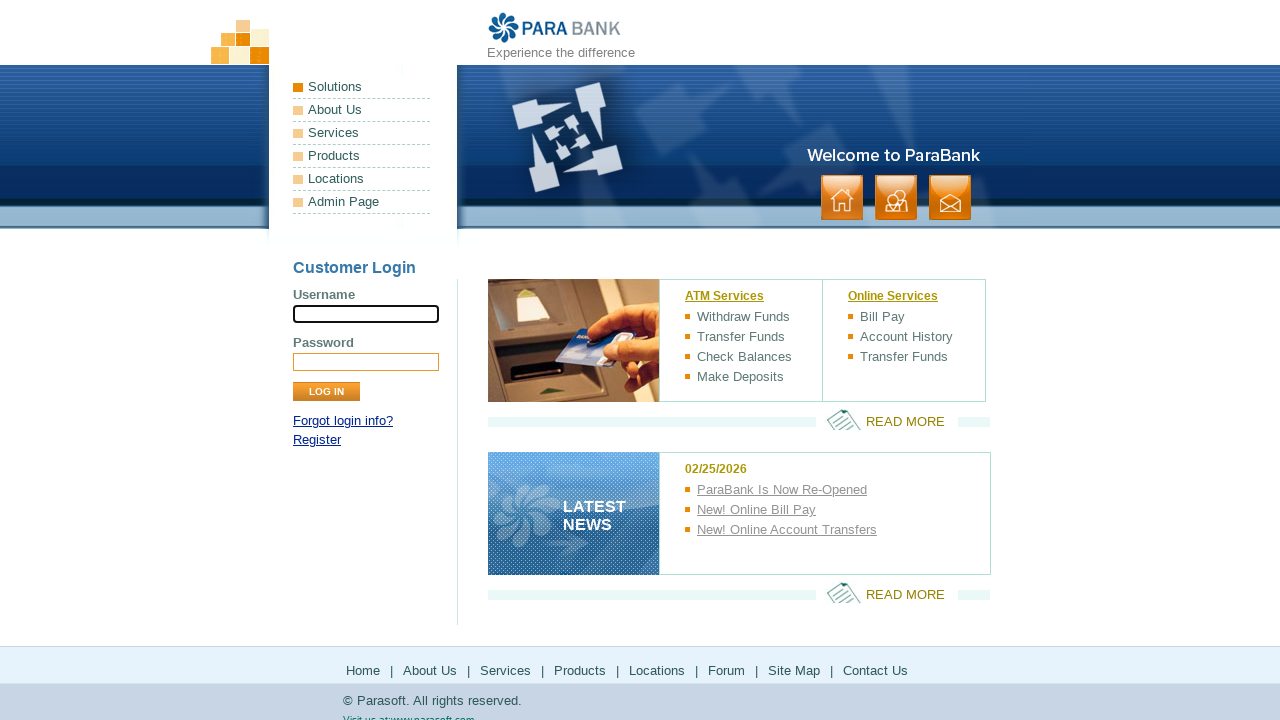

Clicked on Register link at (317, 440) on xpath=//a[text()='Register']
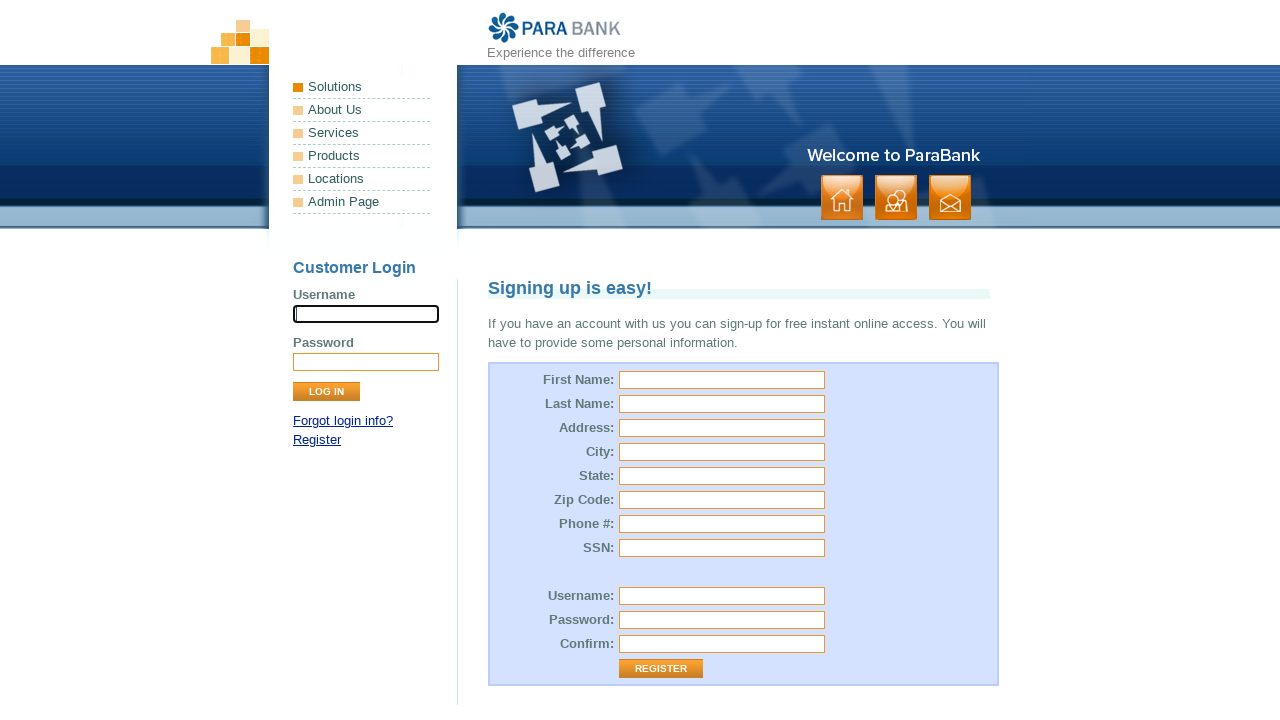

Filled first name field with 'John' on //input[@name='customer.firstName']
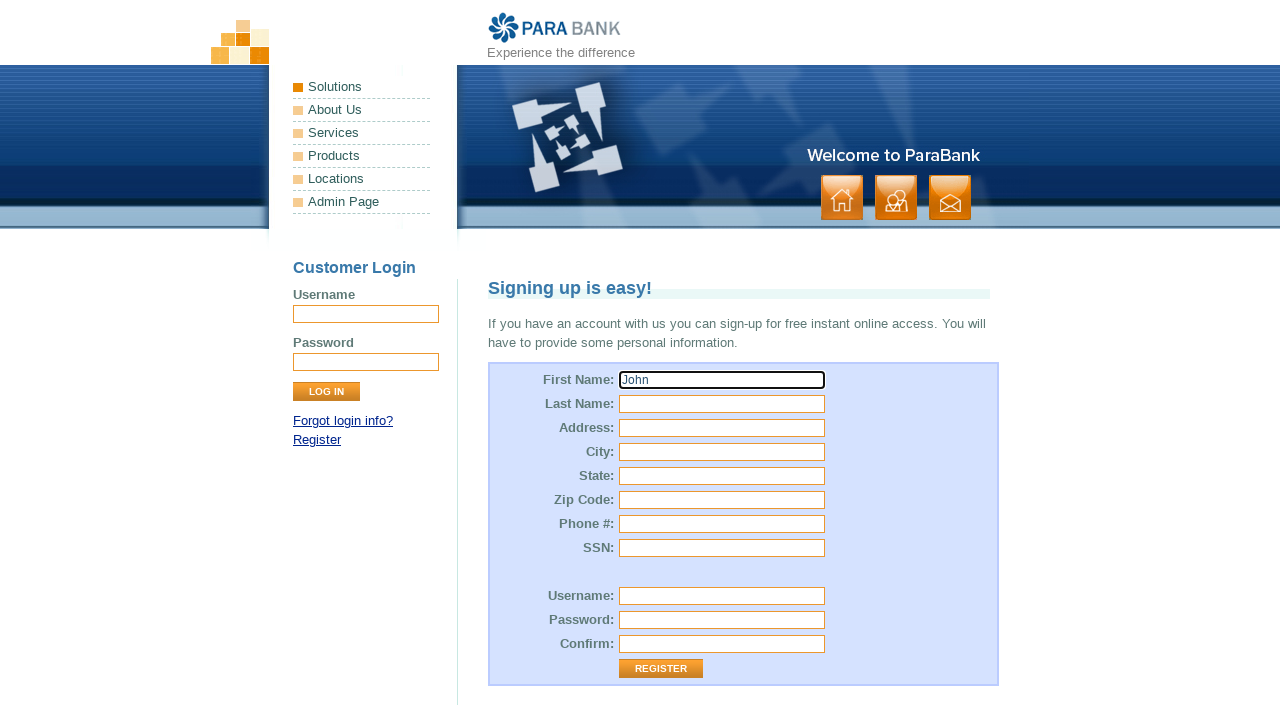

Filled last name field with 'Smith' on //input[@name='customer.lastName']
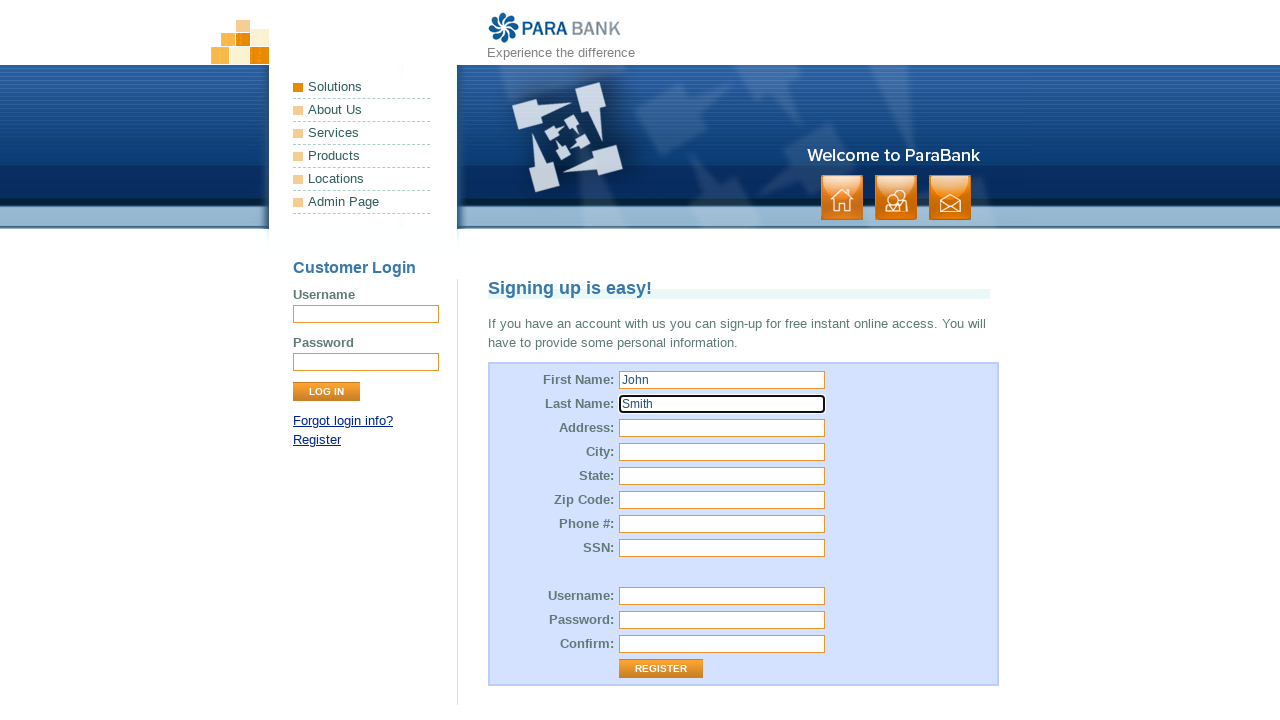

Filled street address field with '245 Oak Avenue' on //input[@name='customer.address.street']
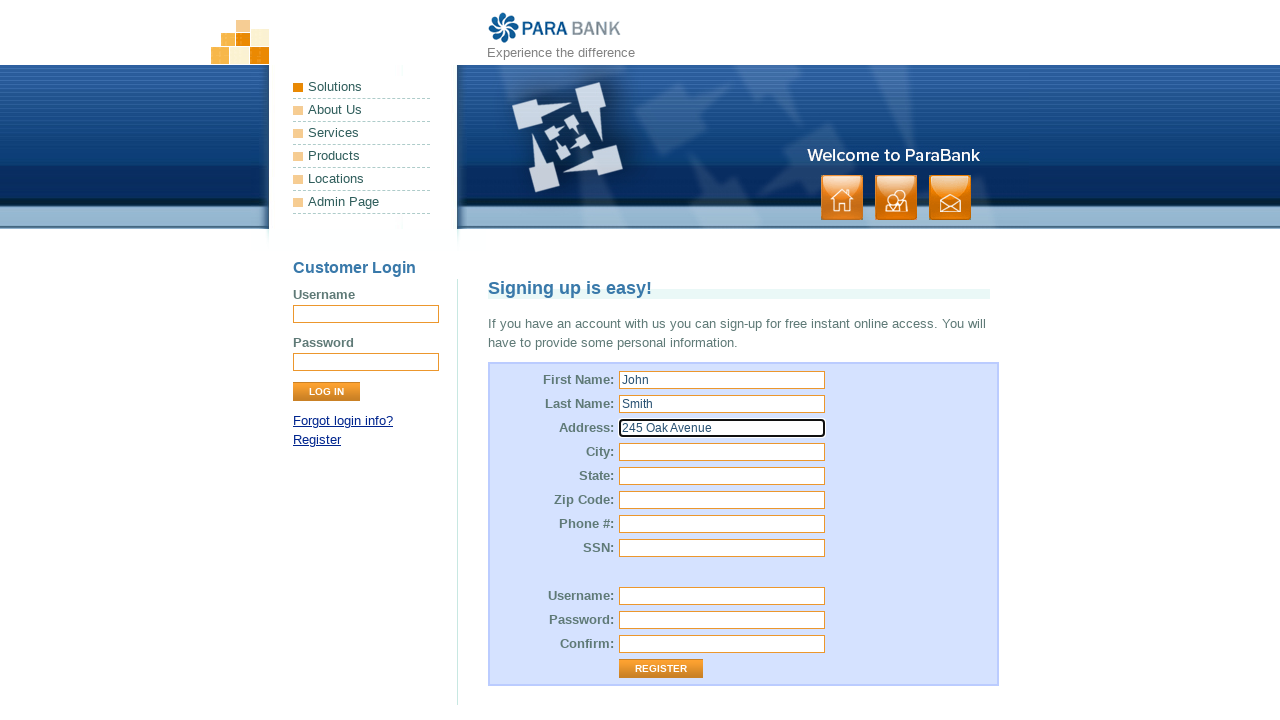

Filled city field with 'Austin' on //input[@name='customer.address.city']
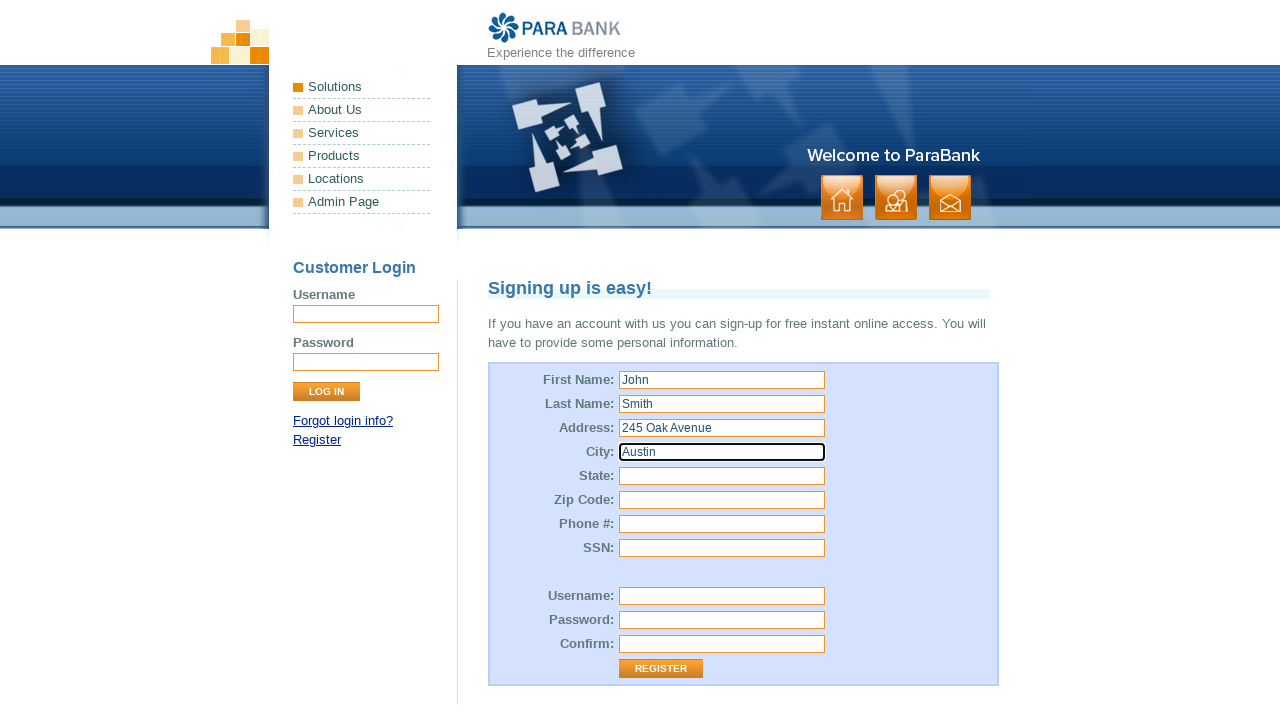

Filled state field with 'Texas' on //input[@name='customer.address.state']
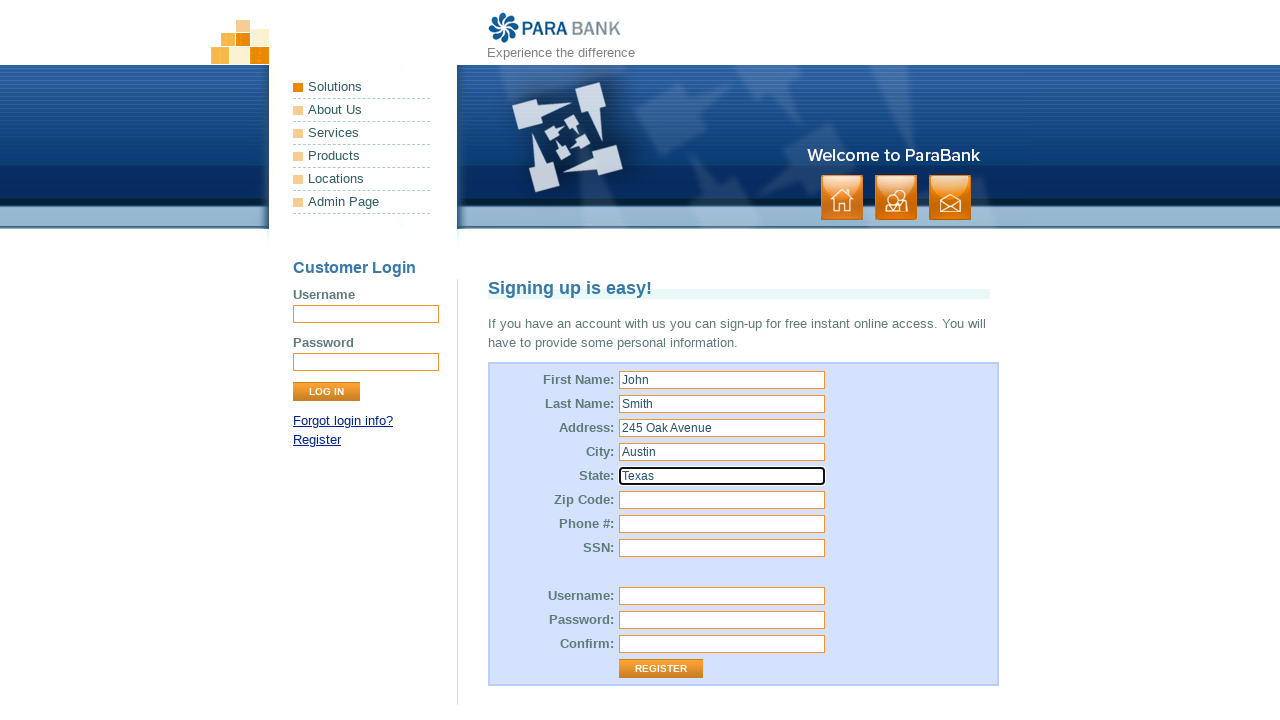

Filled zip code field with '78701' on //input[@id='customer.address.zipCode']
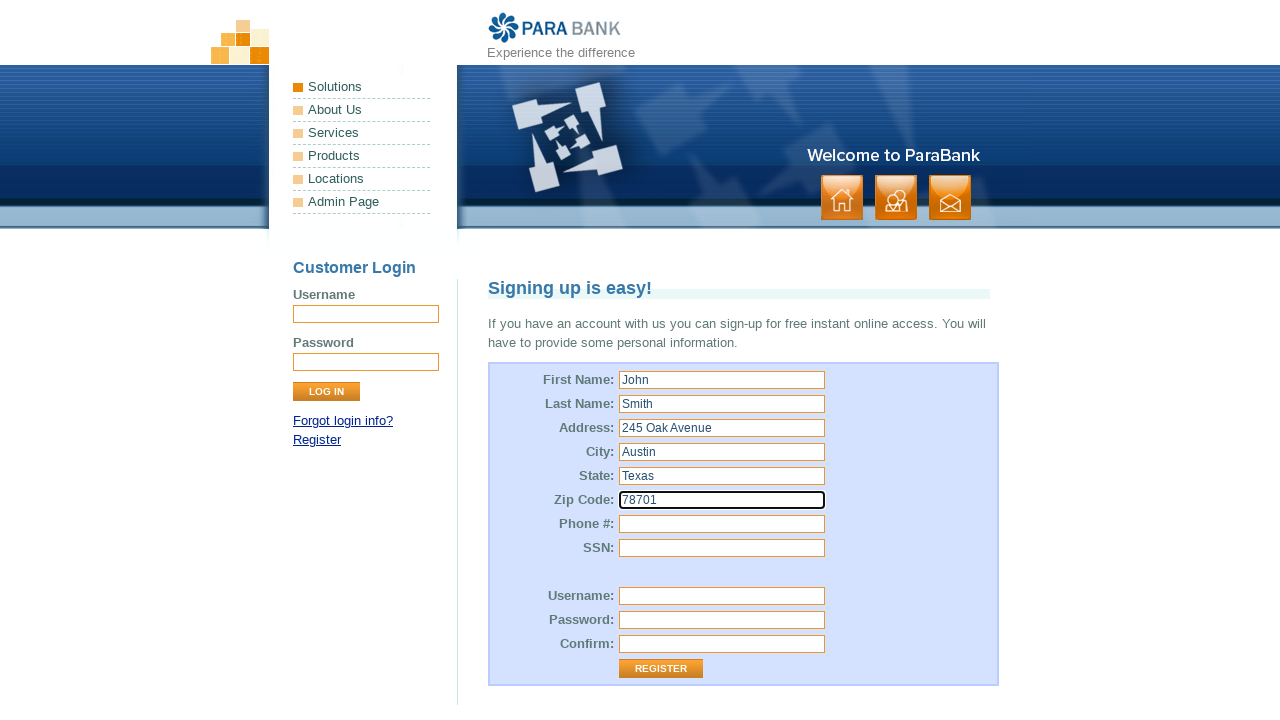

Filled phone number field with '5125551234' on //input[@name='customer.phoneNumber']
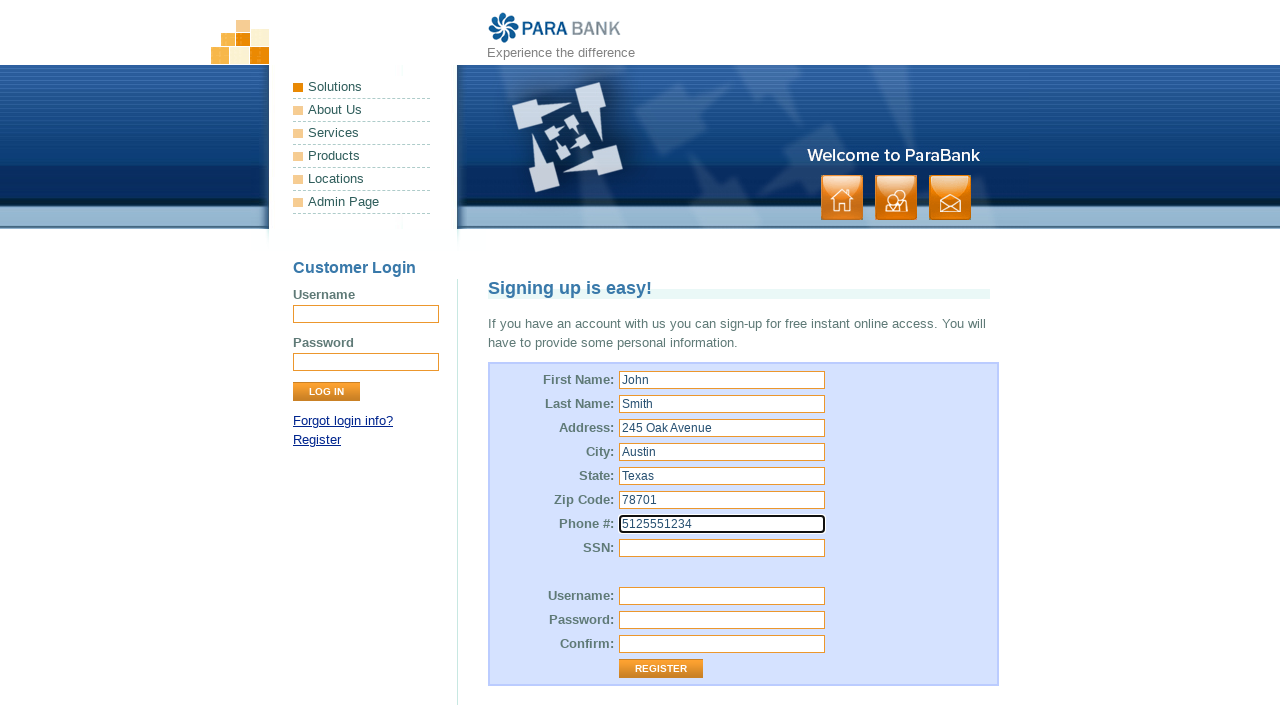

Filled SSN field with '987654321' on //input[@name='customer.ssn']
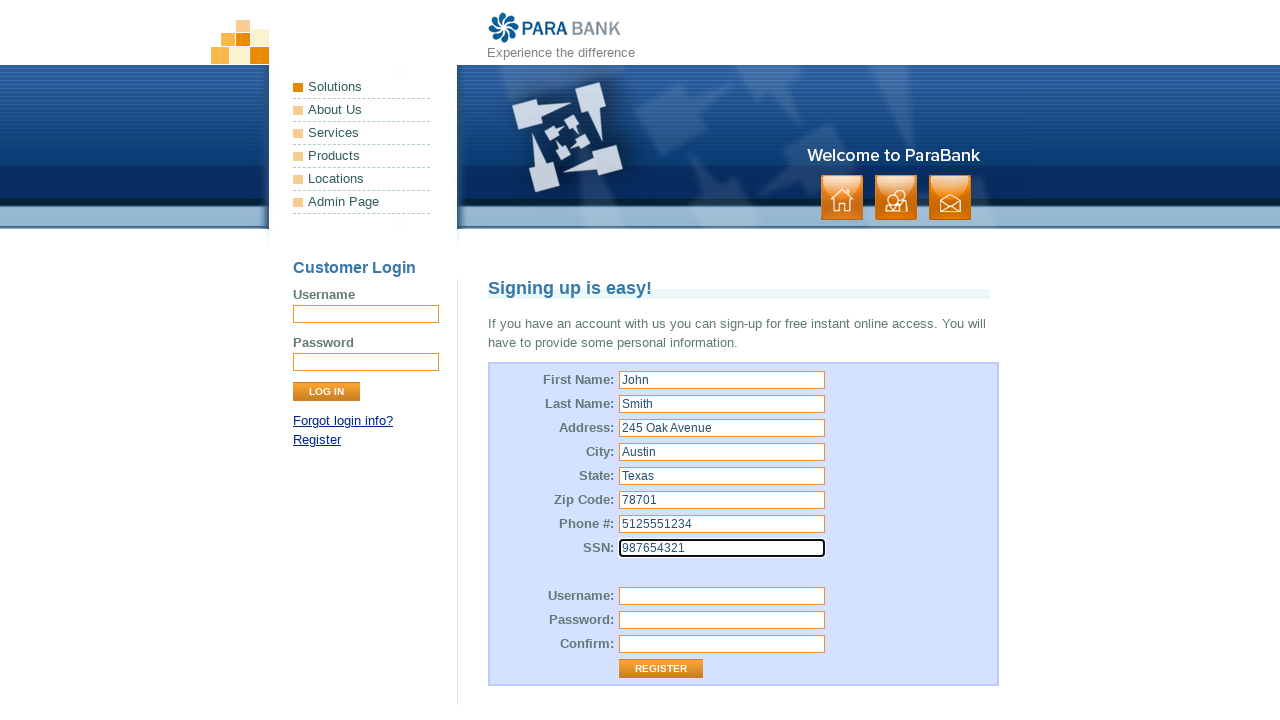

Filled username field with 'testuser456' on //input[@name='customer.username']
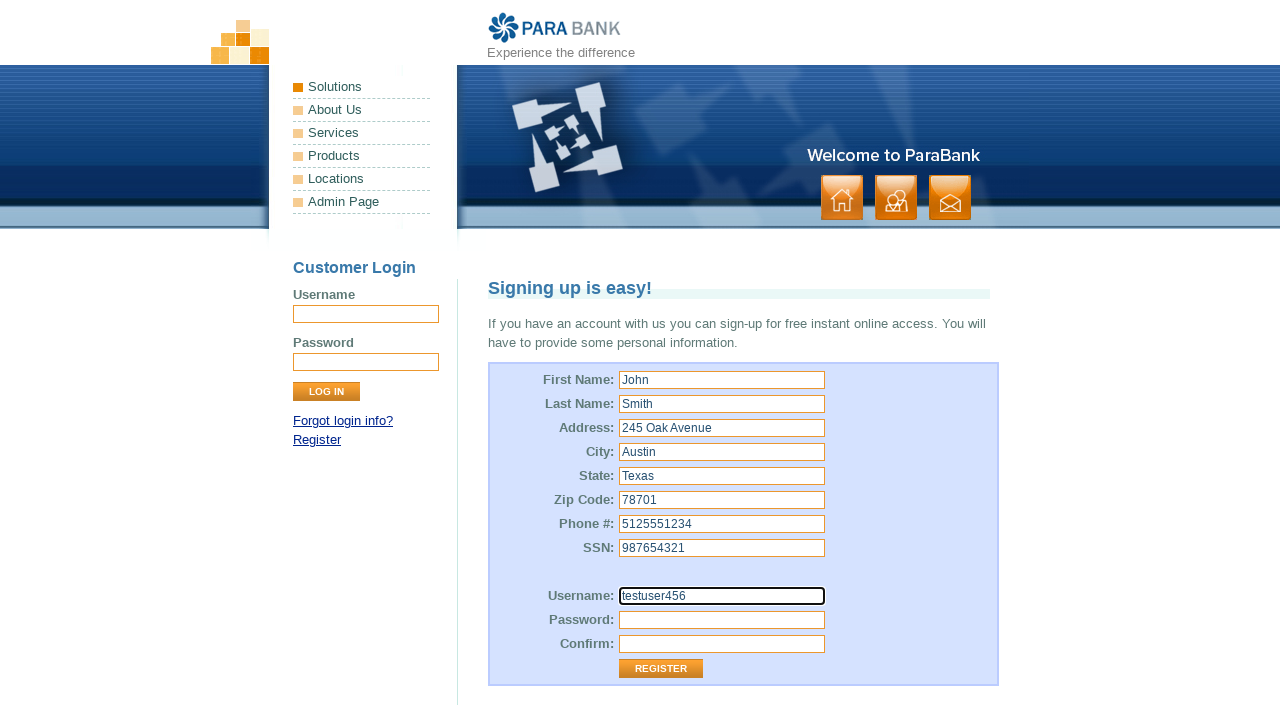

Filled password field with 'TestPass789' on //input[@name='customer.password']
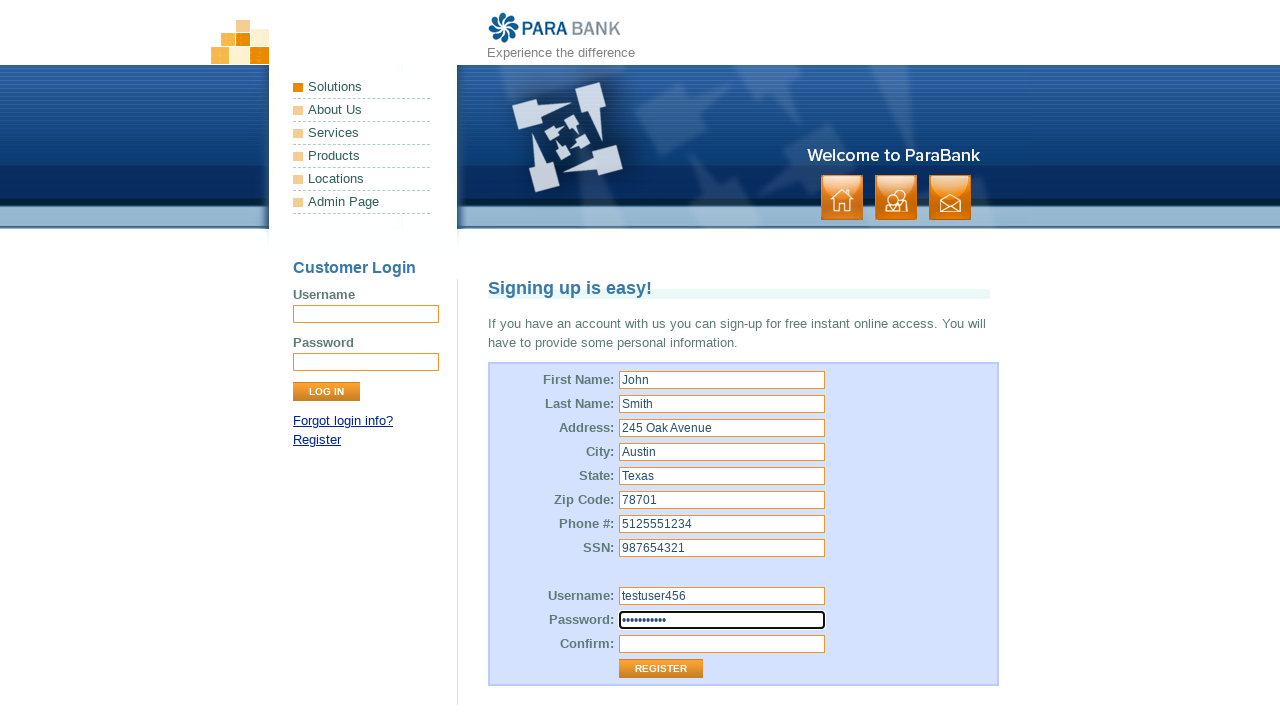

Filled confirm password field with 'TestPass789' on //input[@name='repeatedPassword']
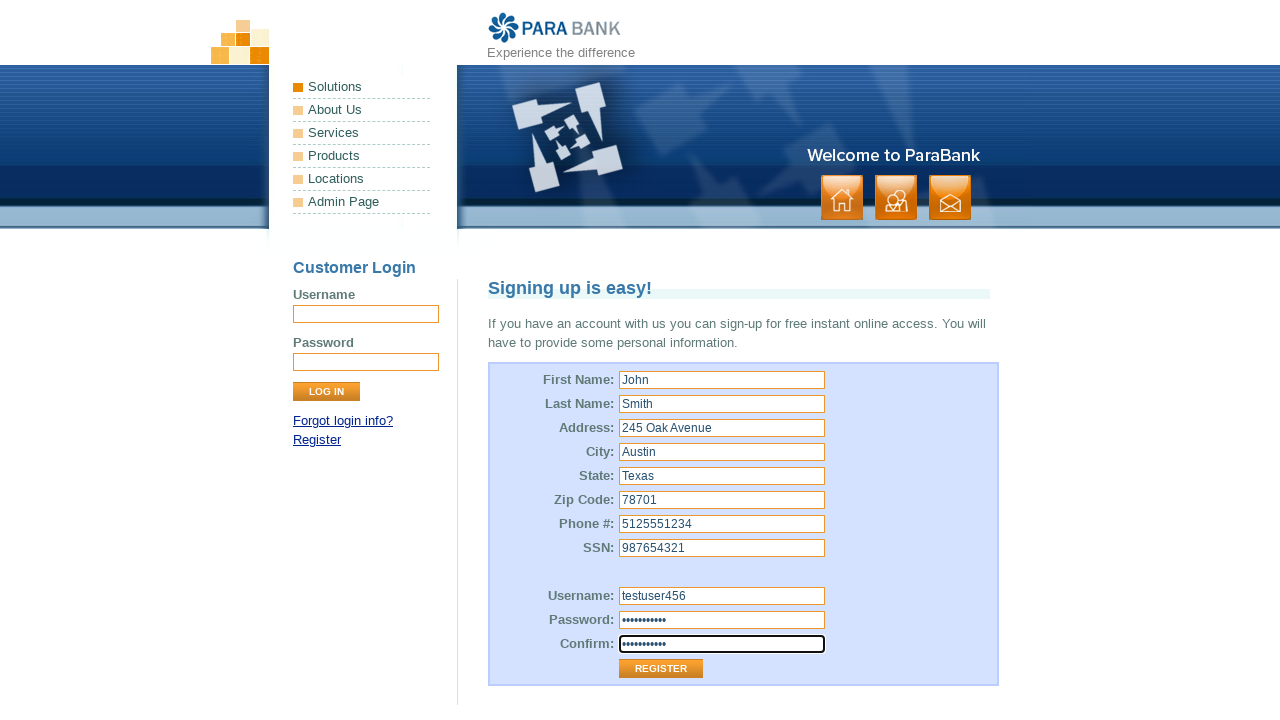

Clicked Register button to submit form at (661, 669) on xpath=//input[@value='Register']
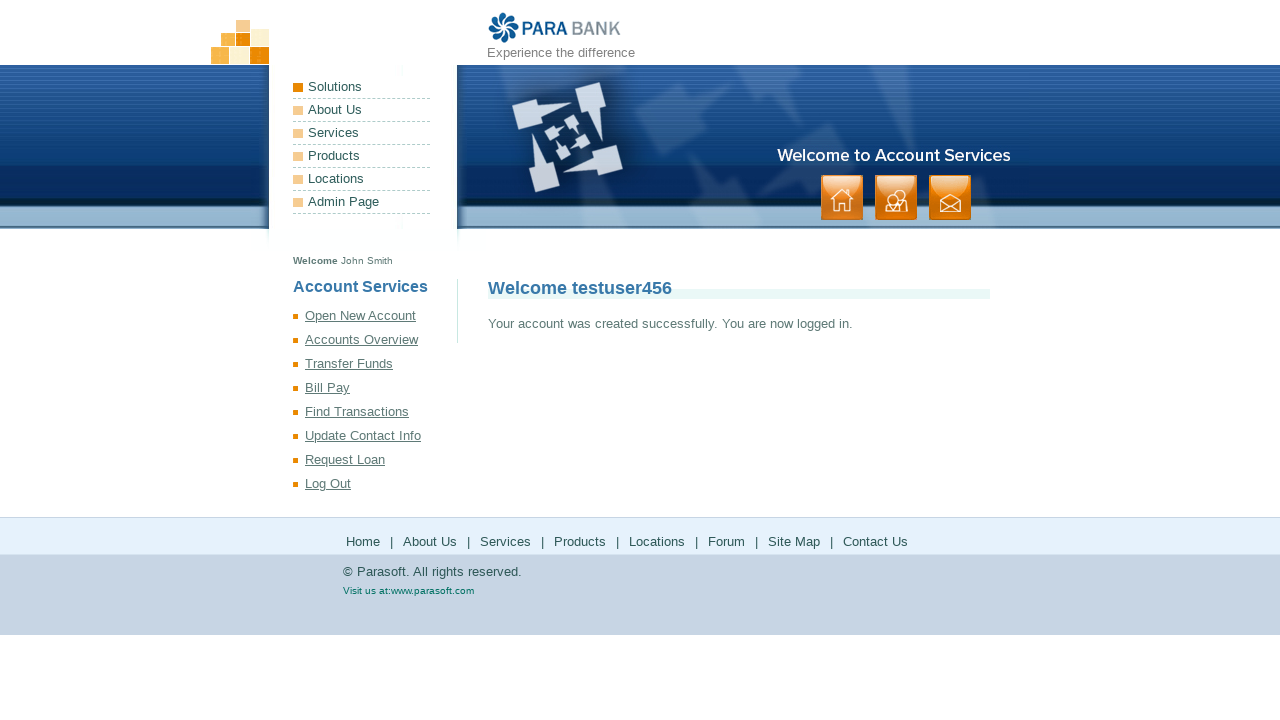

Account creation success message appeared
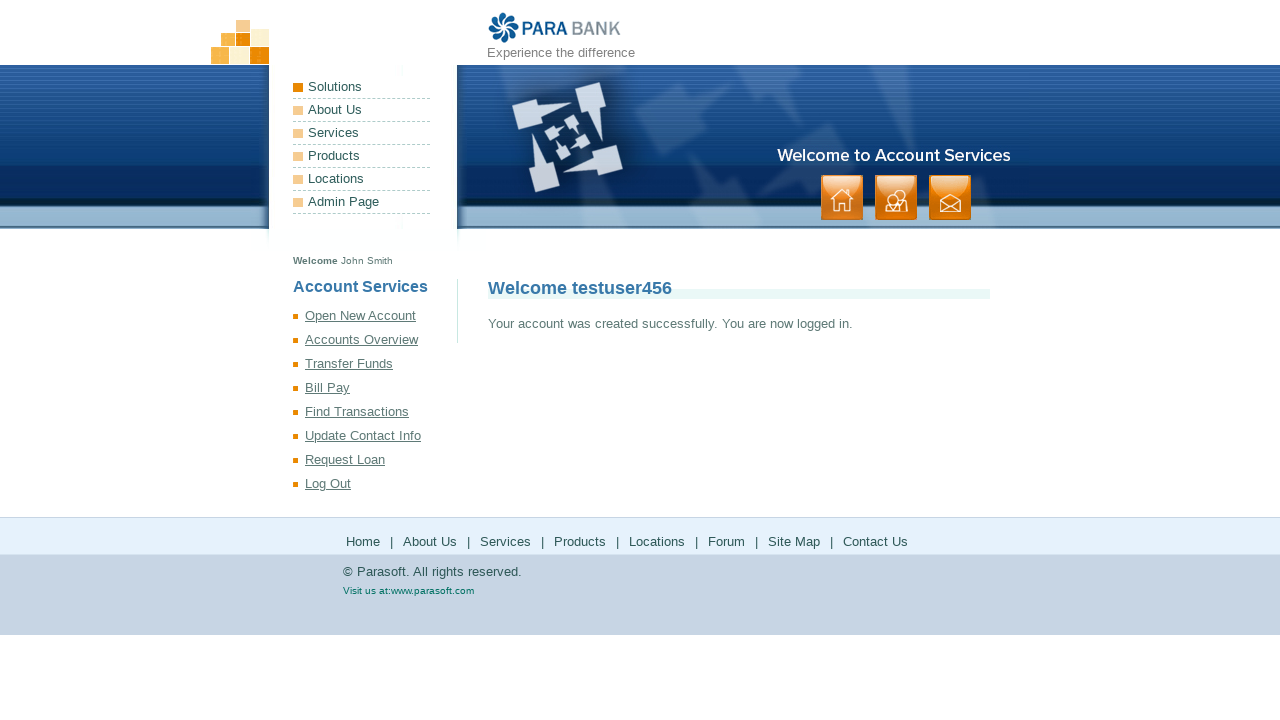

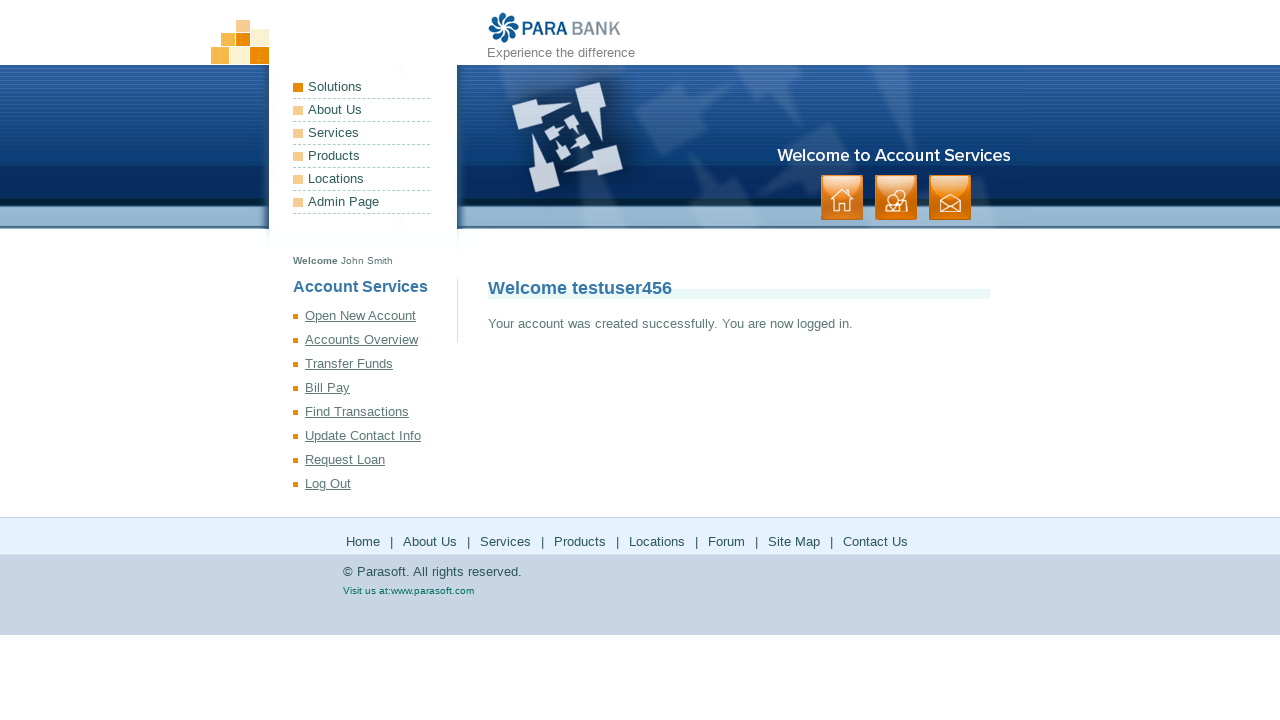